Tests double-click functionality on a button element by performing a double click action

Starting URL: https://artoftesting.com/samplesiteforselenium

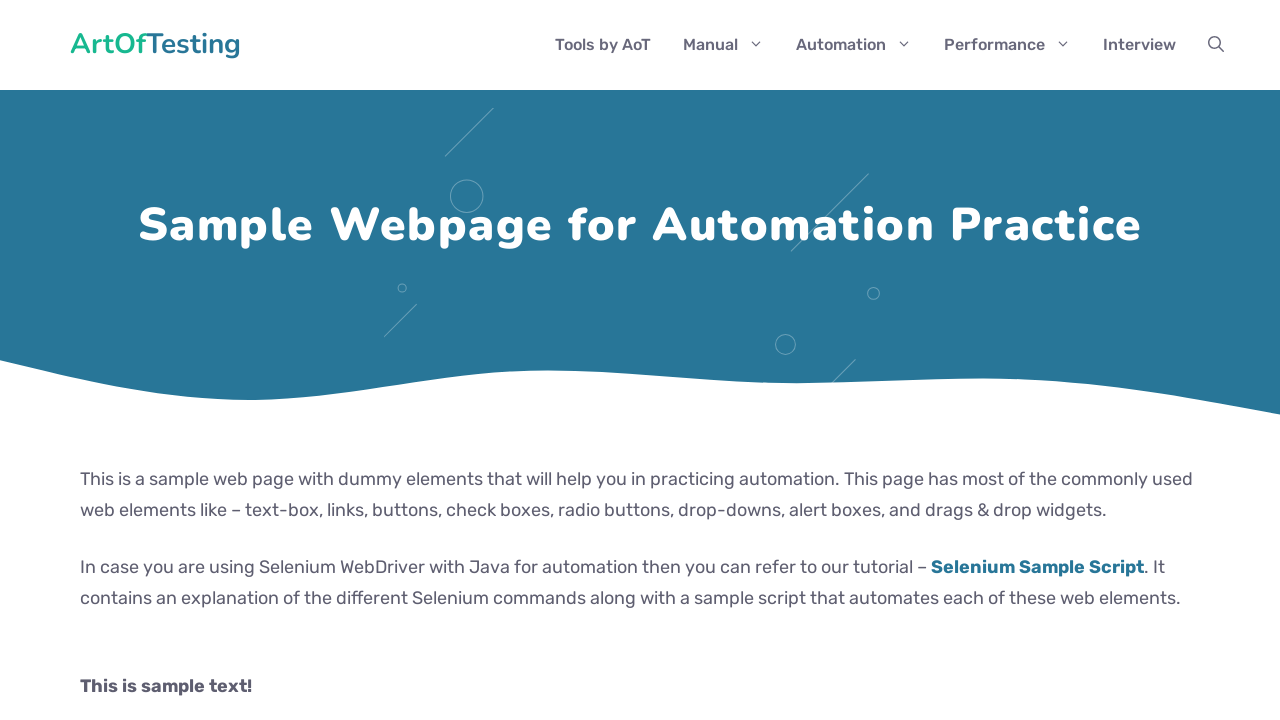

Navigated to sample site for selenium
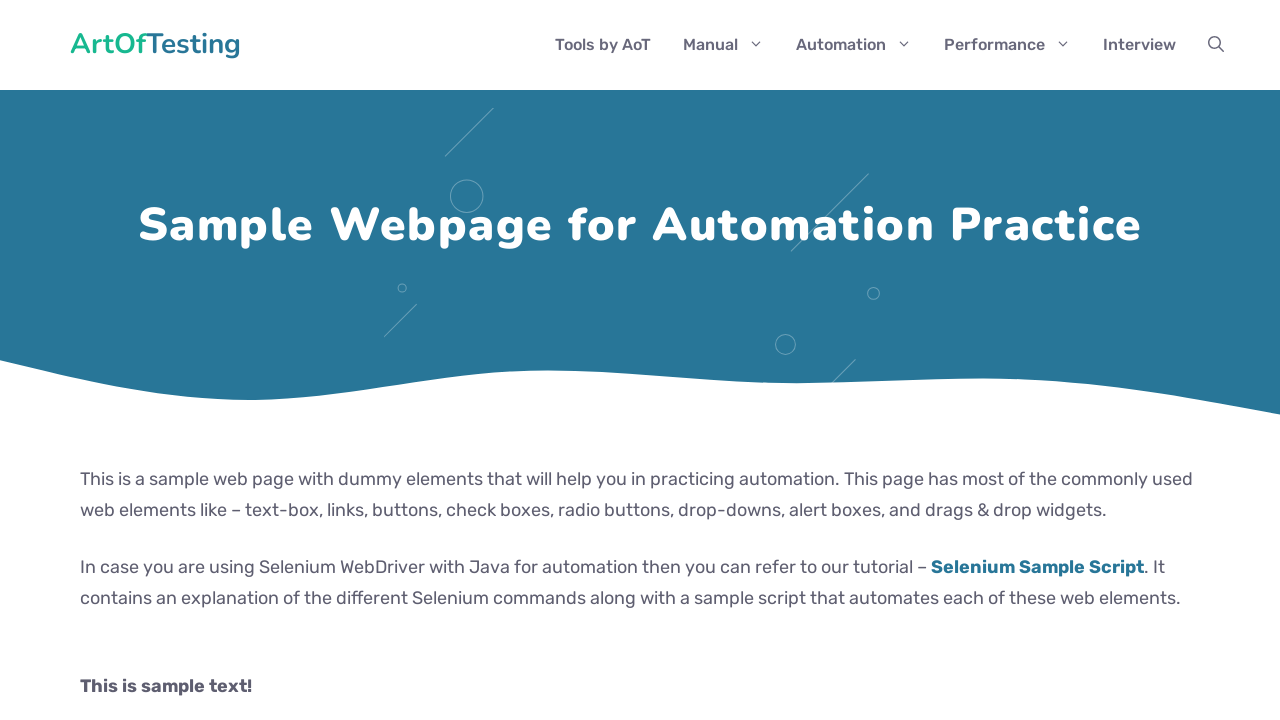

Double-clicked the button element with ID 'dblClkBtn' at (242, 361) on #dblClkBtn
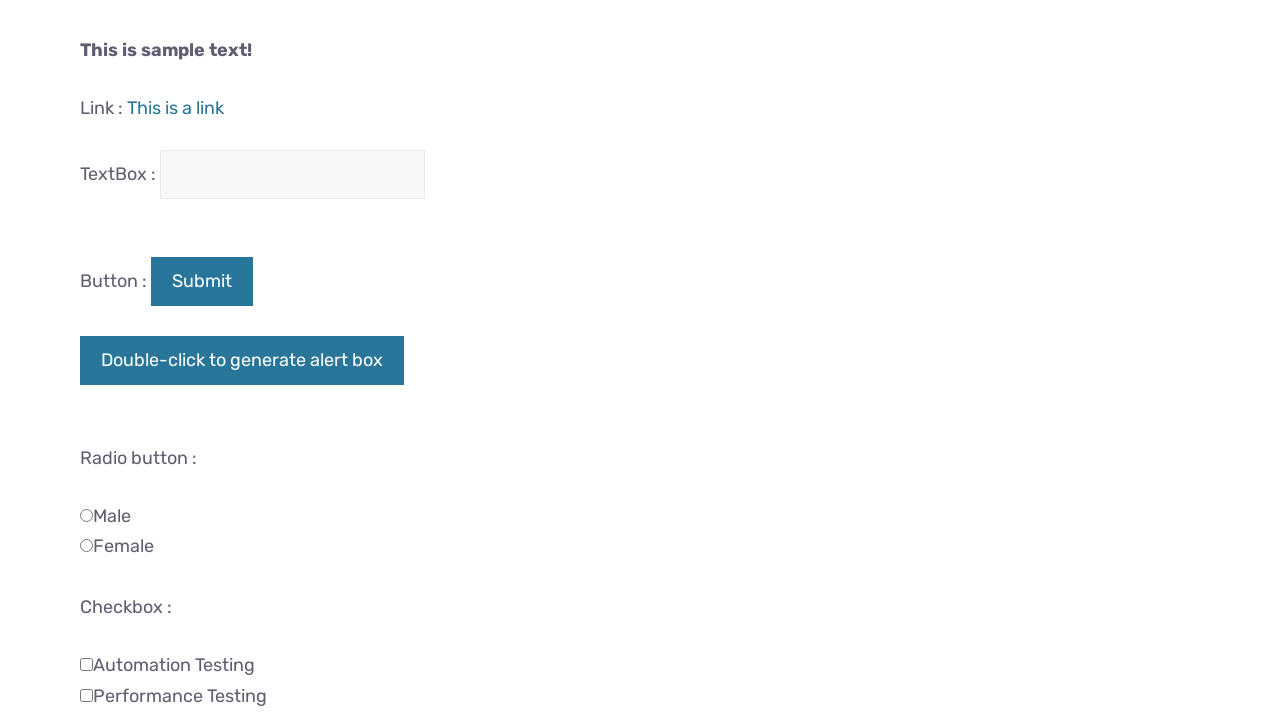

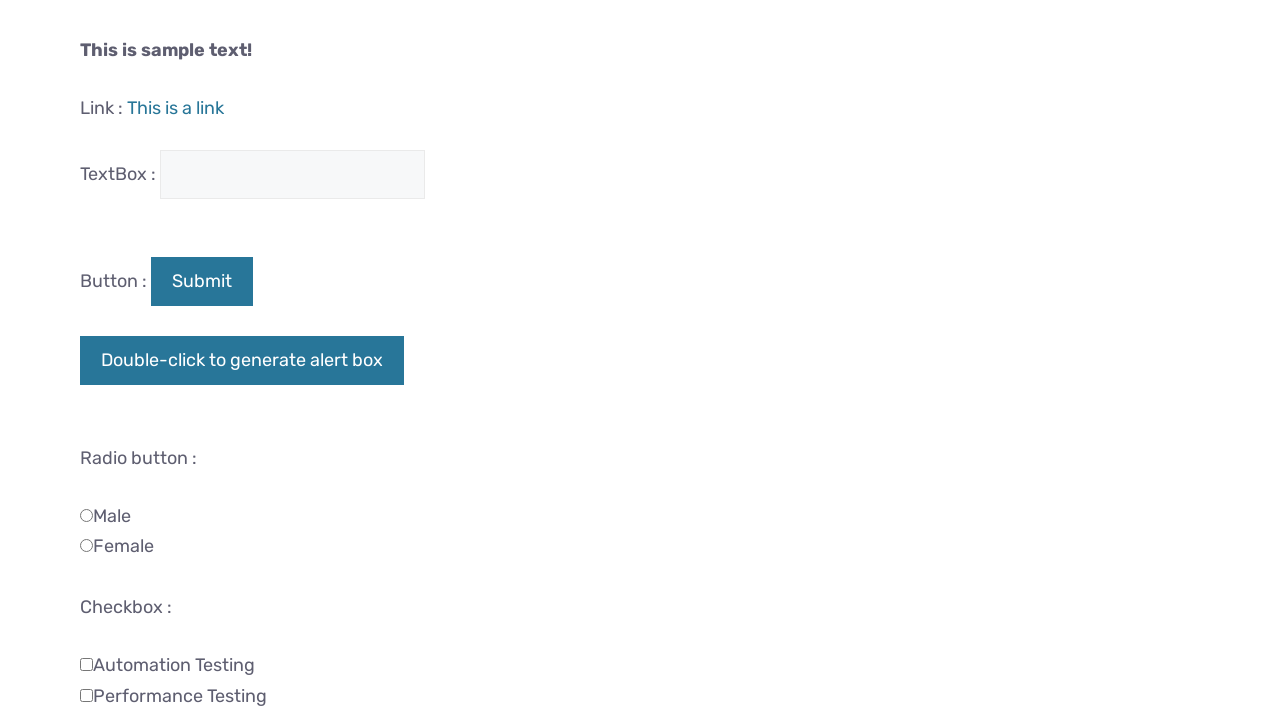